Verifies the current URL matches the expected application URL

Starting URL: https://opensource-demo.orangehrmlive.com/web/index.php/auth/login

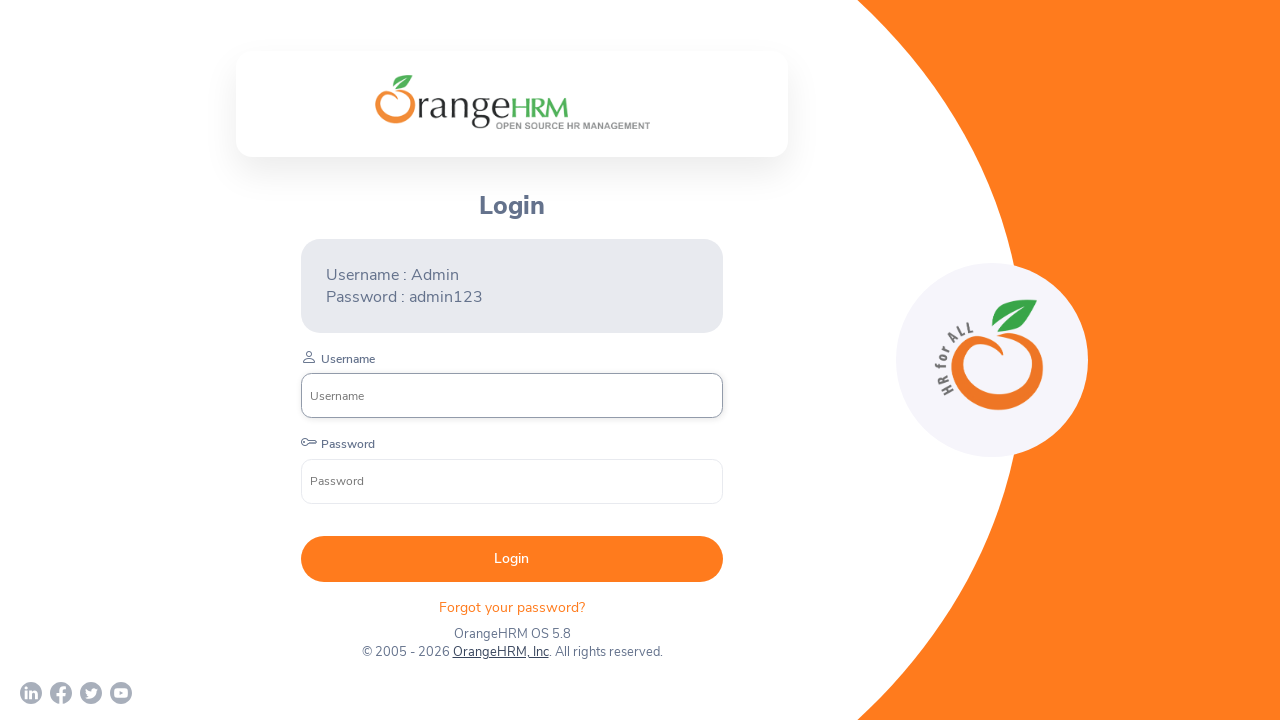

Retrieved current URL from page
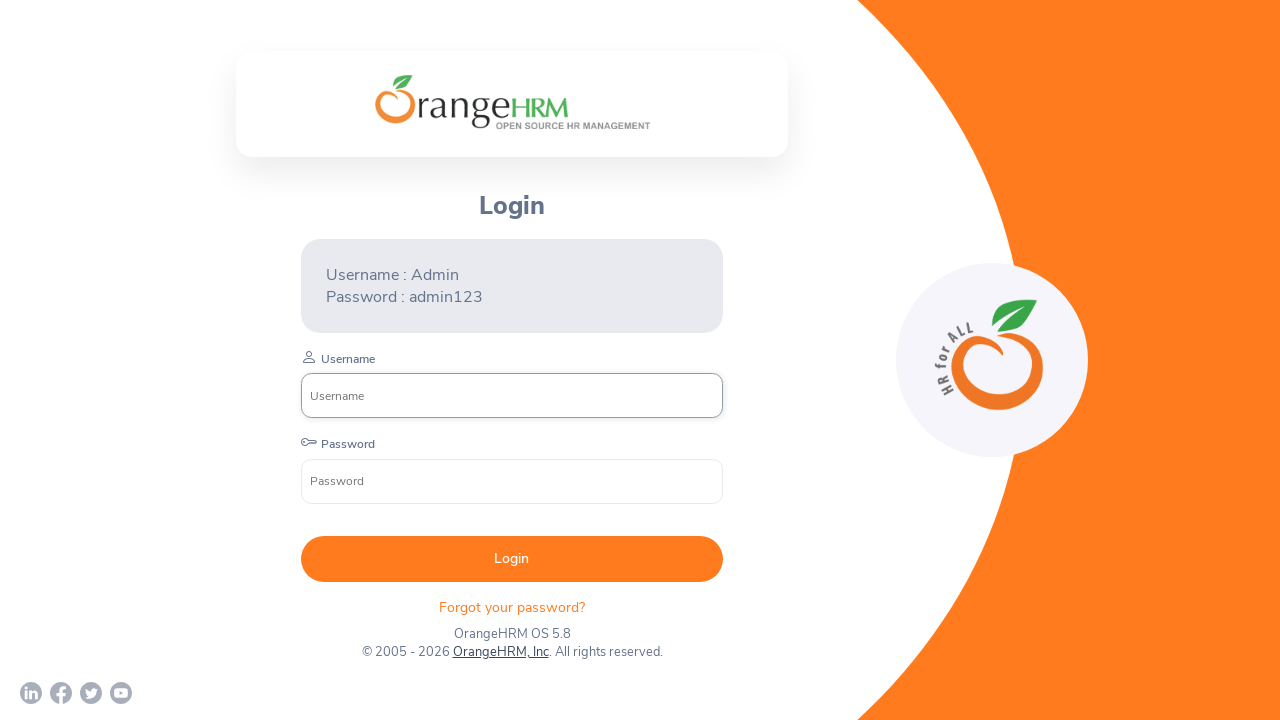

Verified current URL matches expected application URL
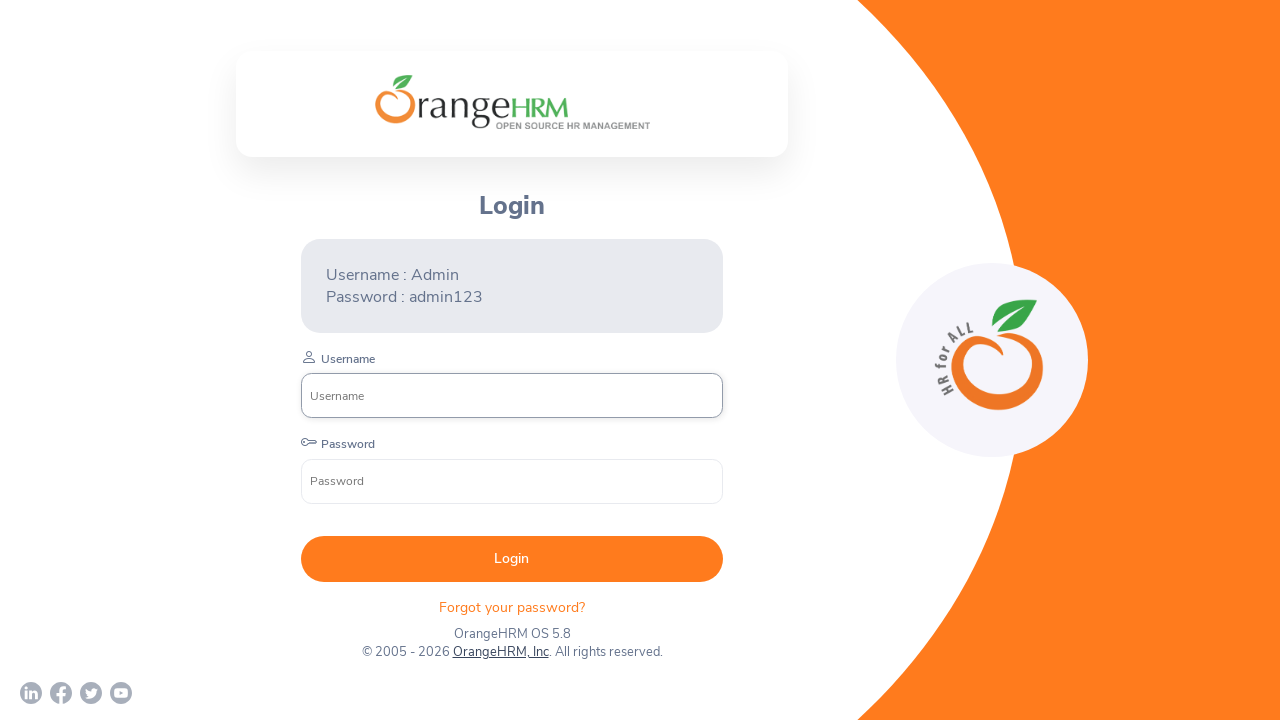

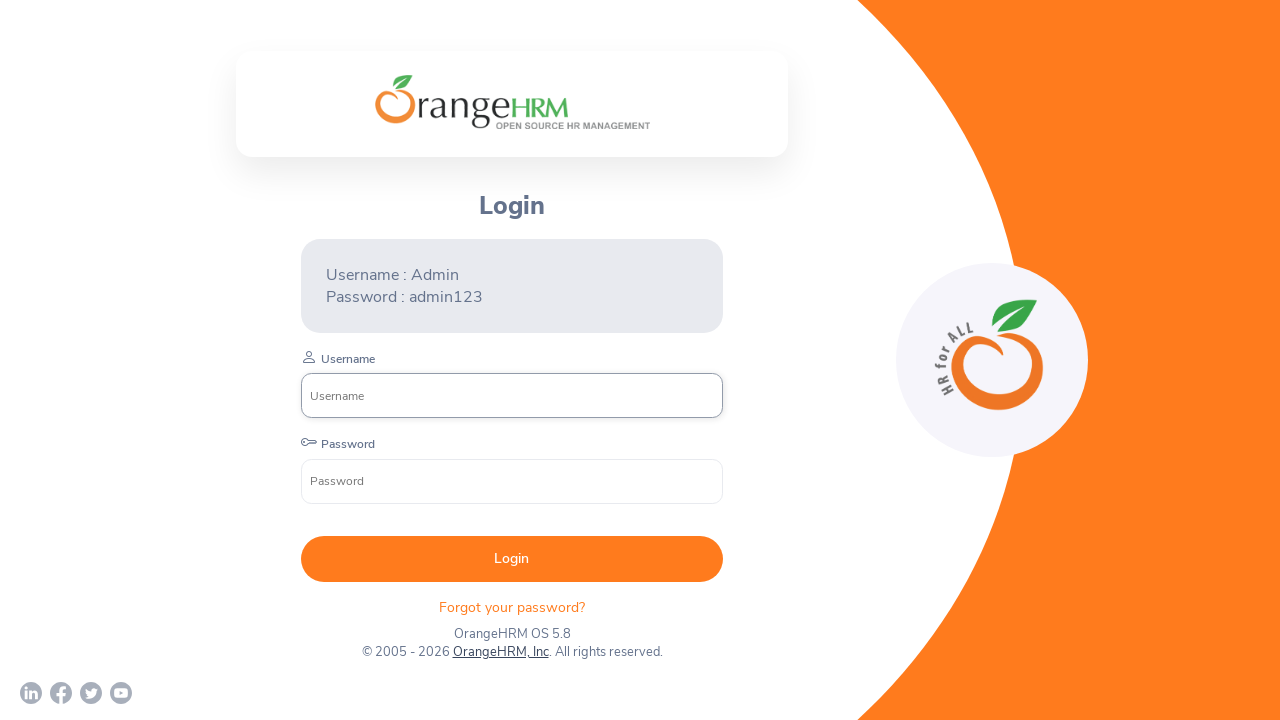